Tests jQuery UI draggable functionality by dragging an element to a new position

Starting URL: https://jqueryui.com/draggable/

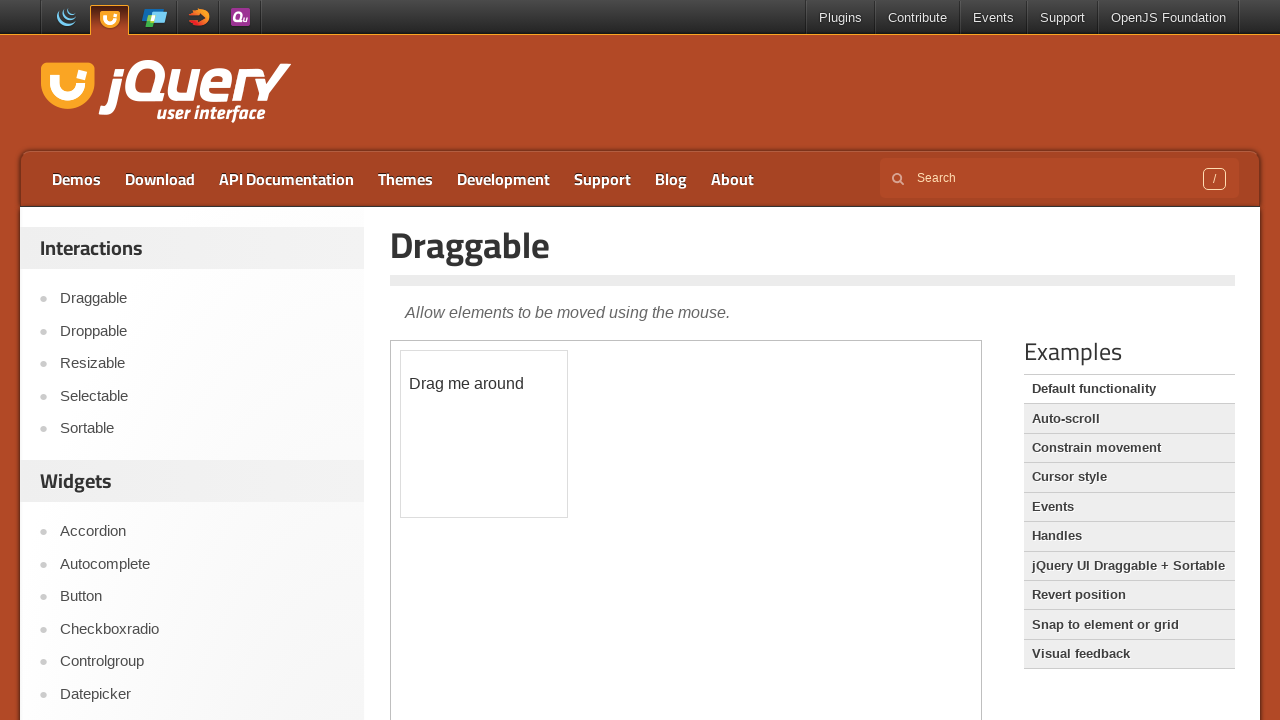

Located iframe containing jQuery UI draggable demo
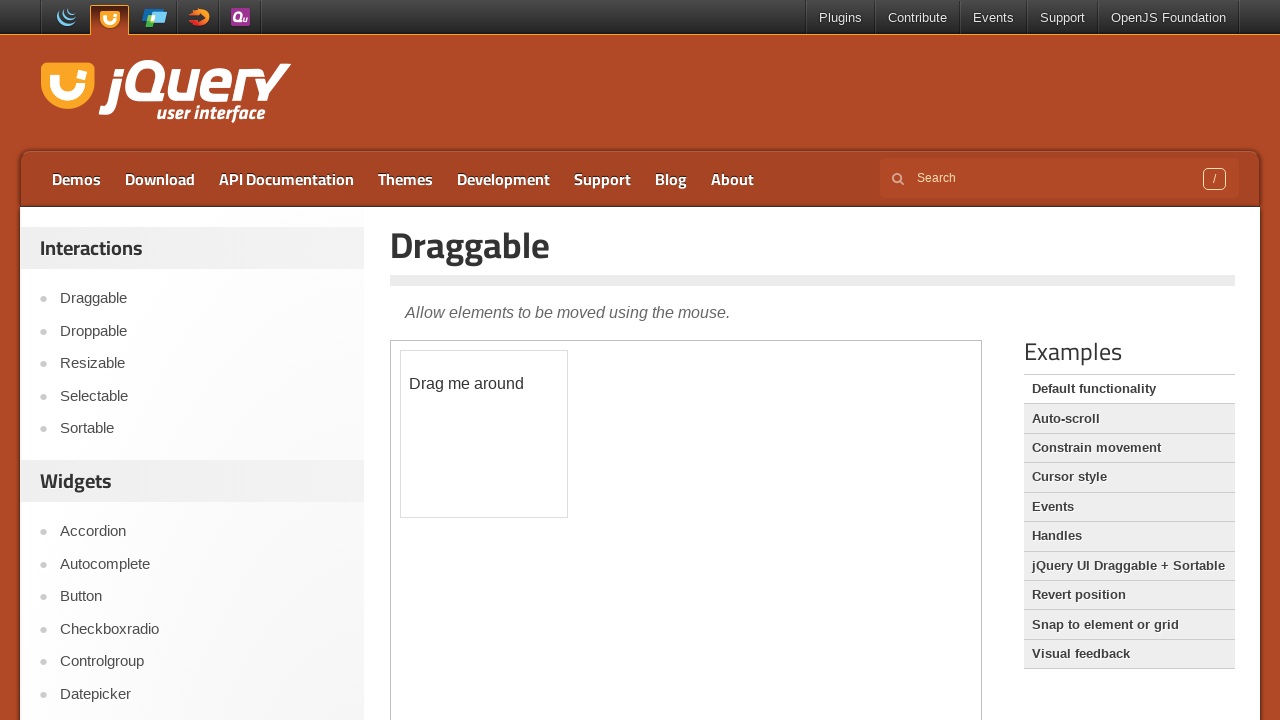

Located draggable element within iframe
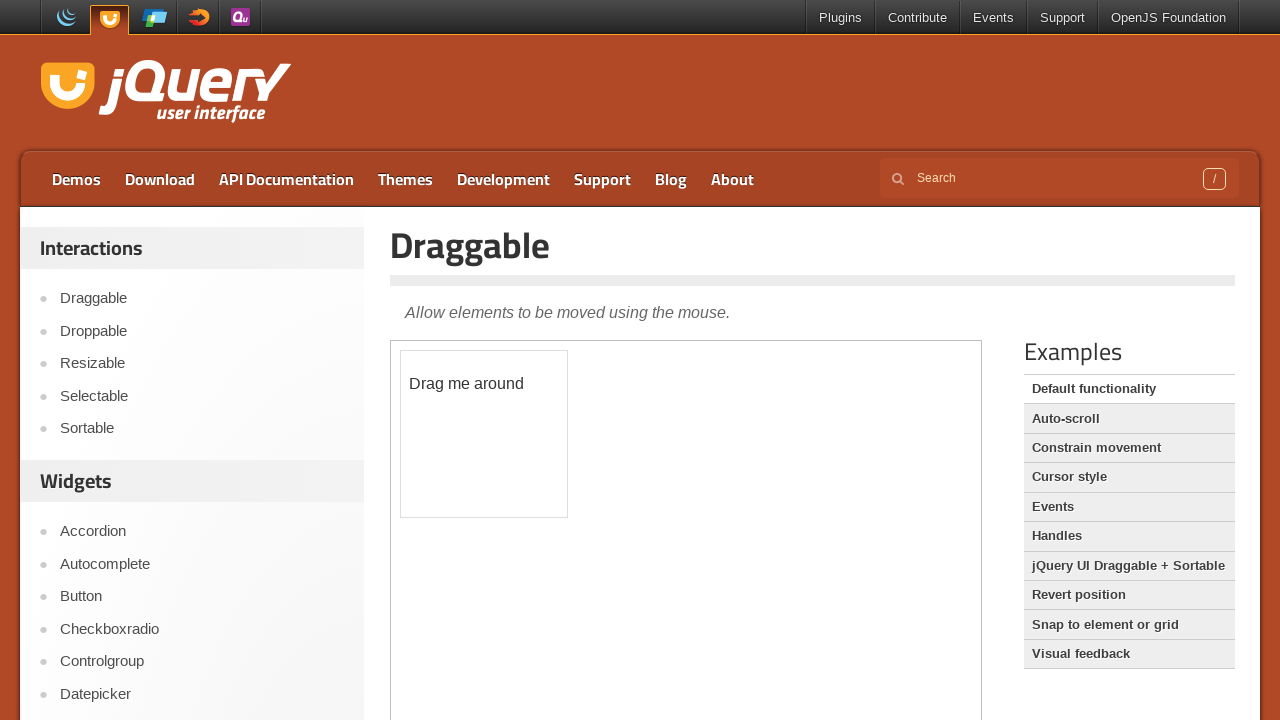

Retrieved bounding box coordinates of draggable element
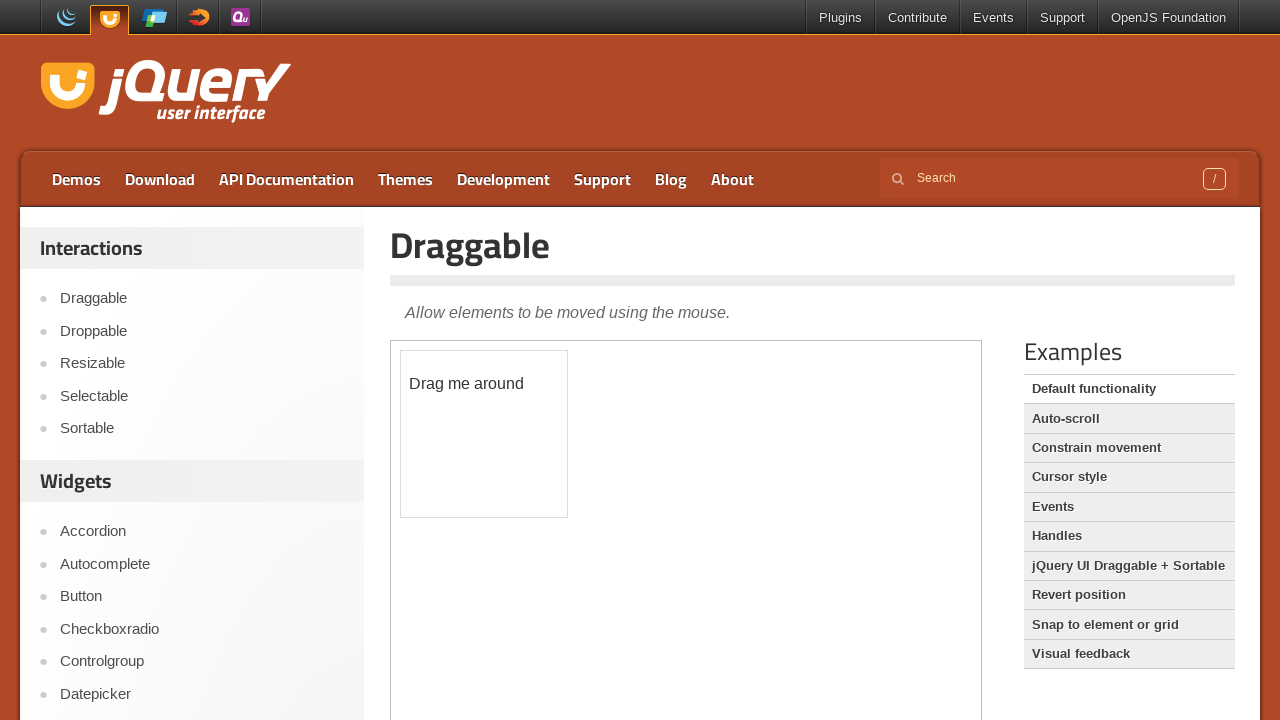

Moved mouse to center of draggable element at (484, 434)
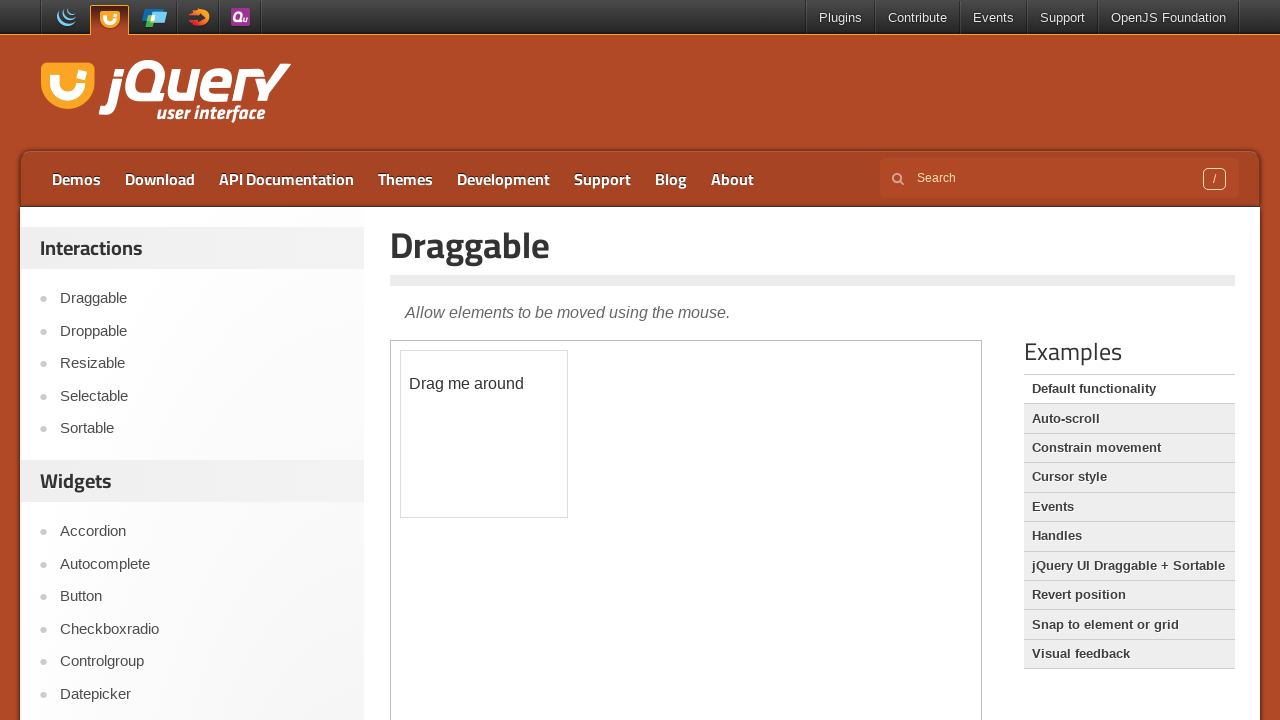

Pressed down mouse button to start drag at (484, 434)
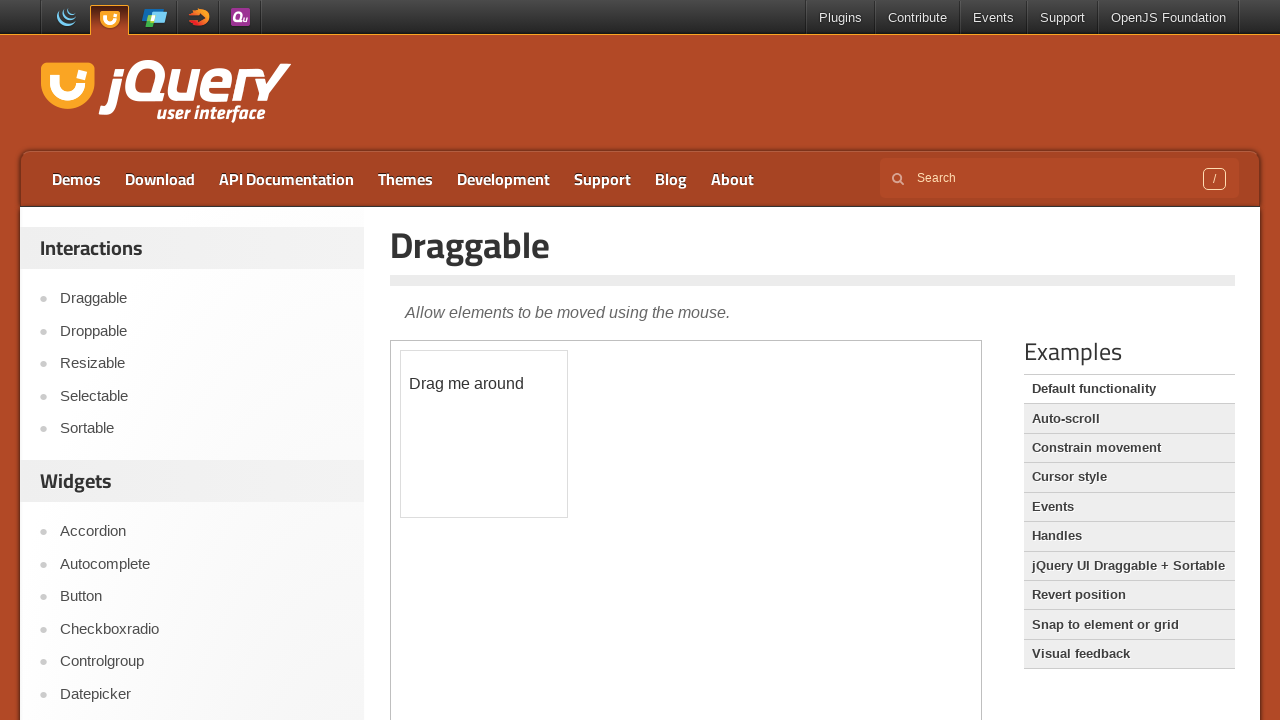

Dragged element to new position (50px right, 75px down) at (450, 425)
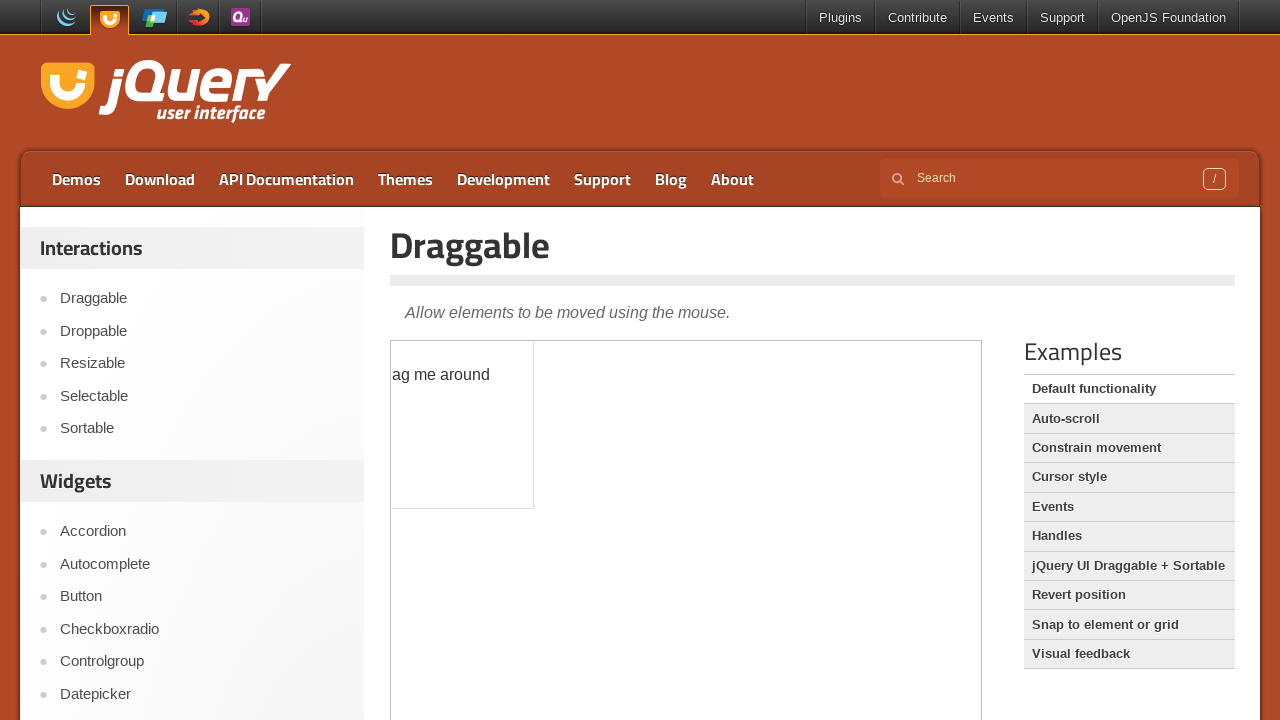

Released mouse button to complete drag operation at (450, 425)
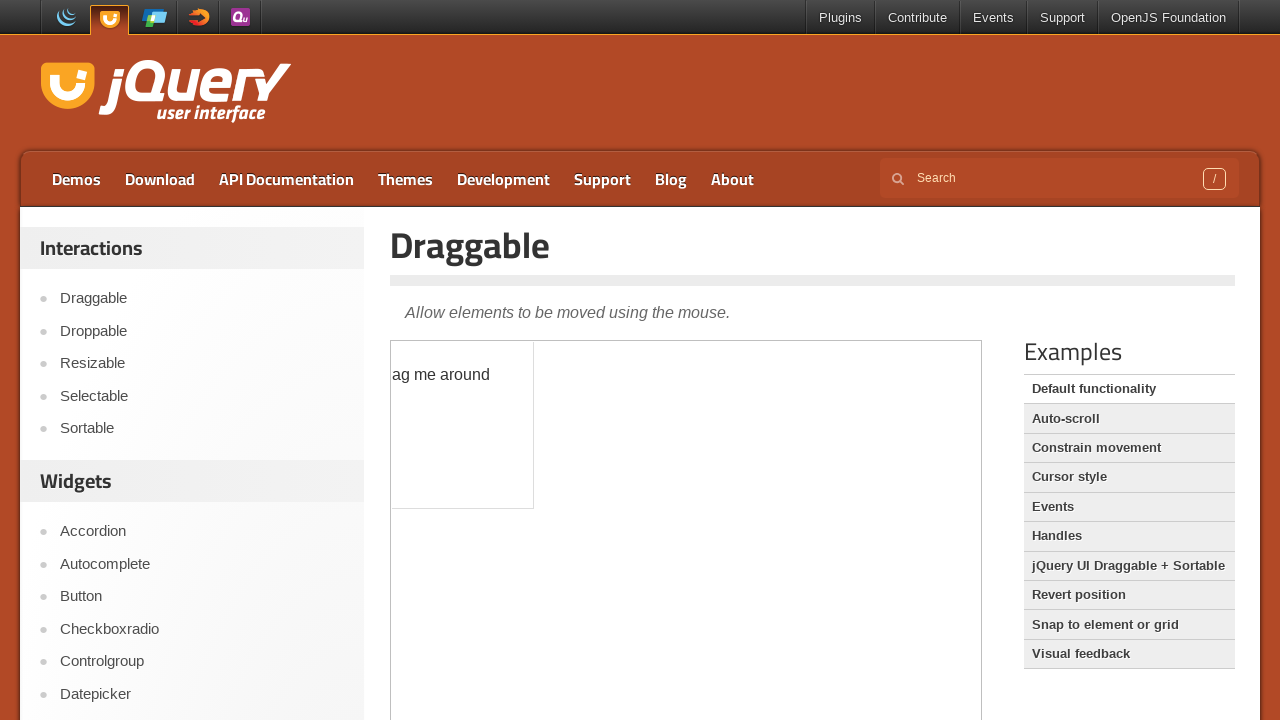

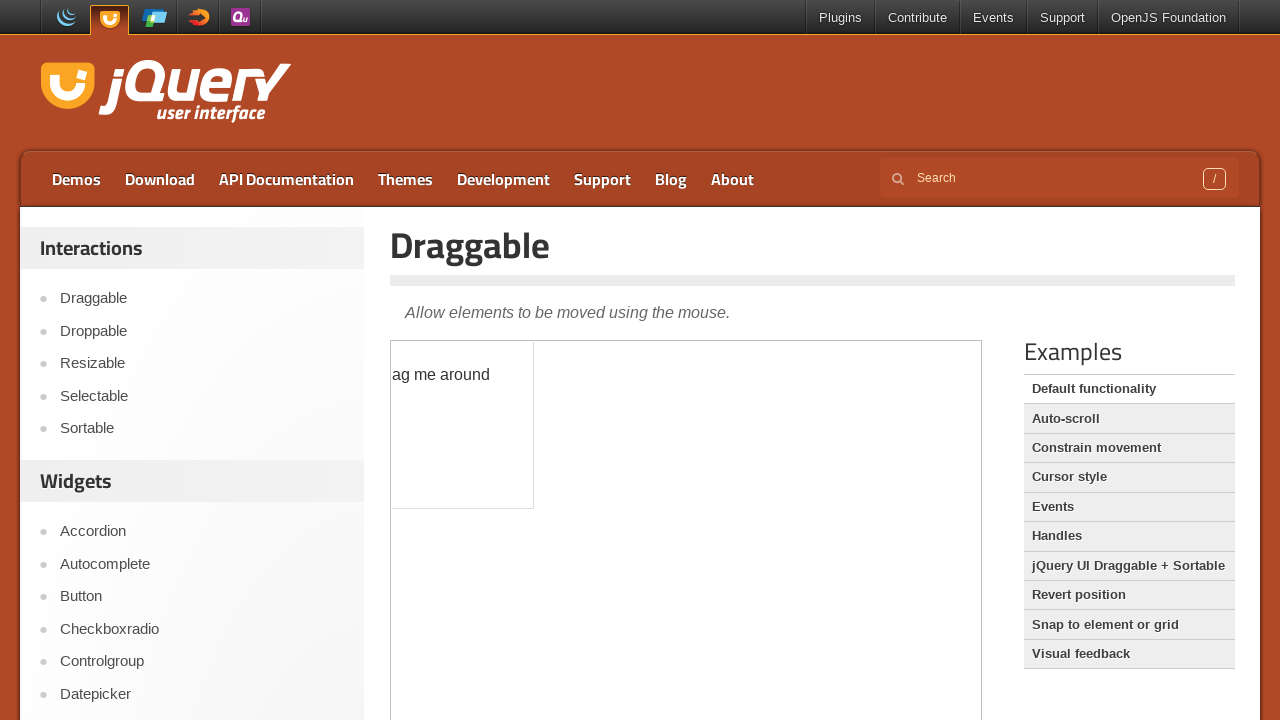